Tests page load by waiting 10 seconds and then locating a paragraph element on the page

Starting URL: https://kristinek.github.io/site/examples/sync

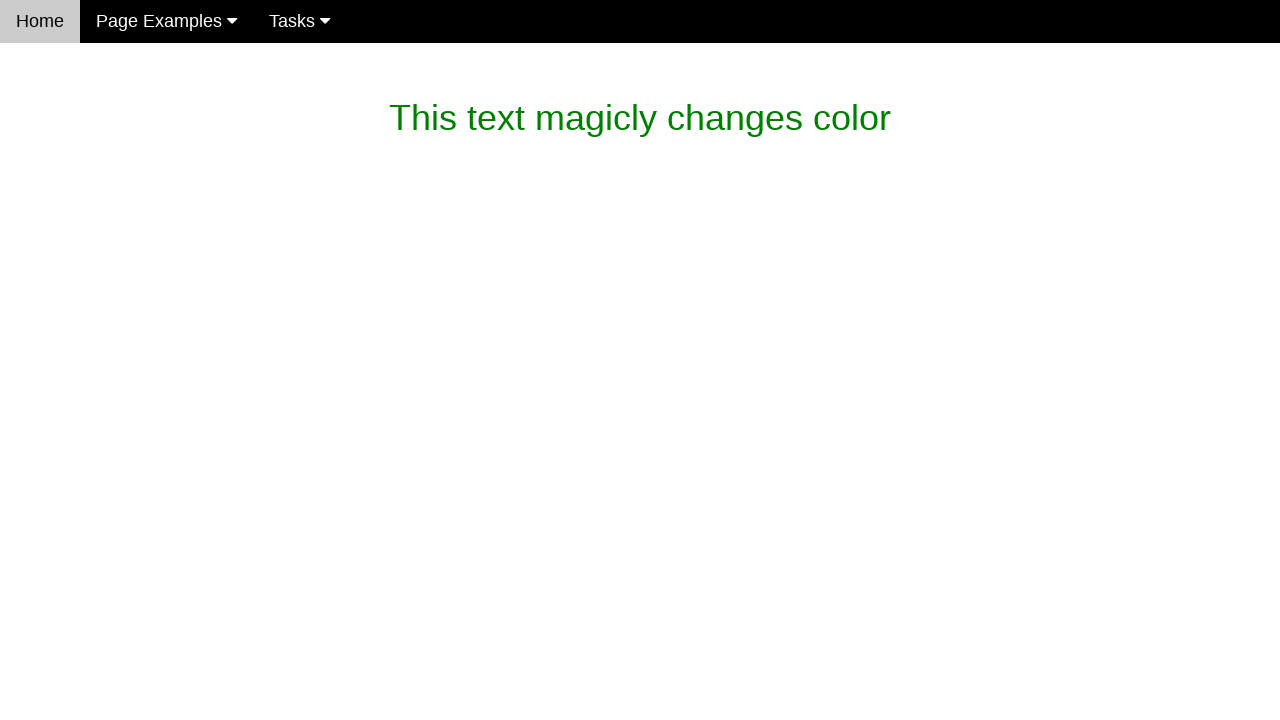

Navigated to https://kristinek.github.io/site/examples/sync
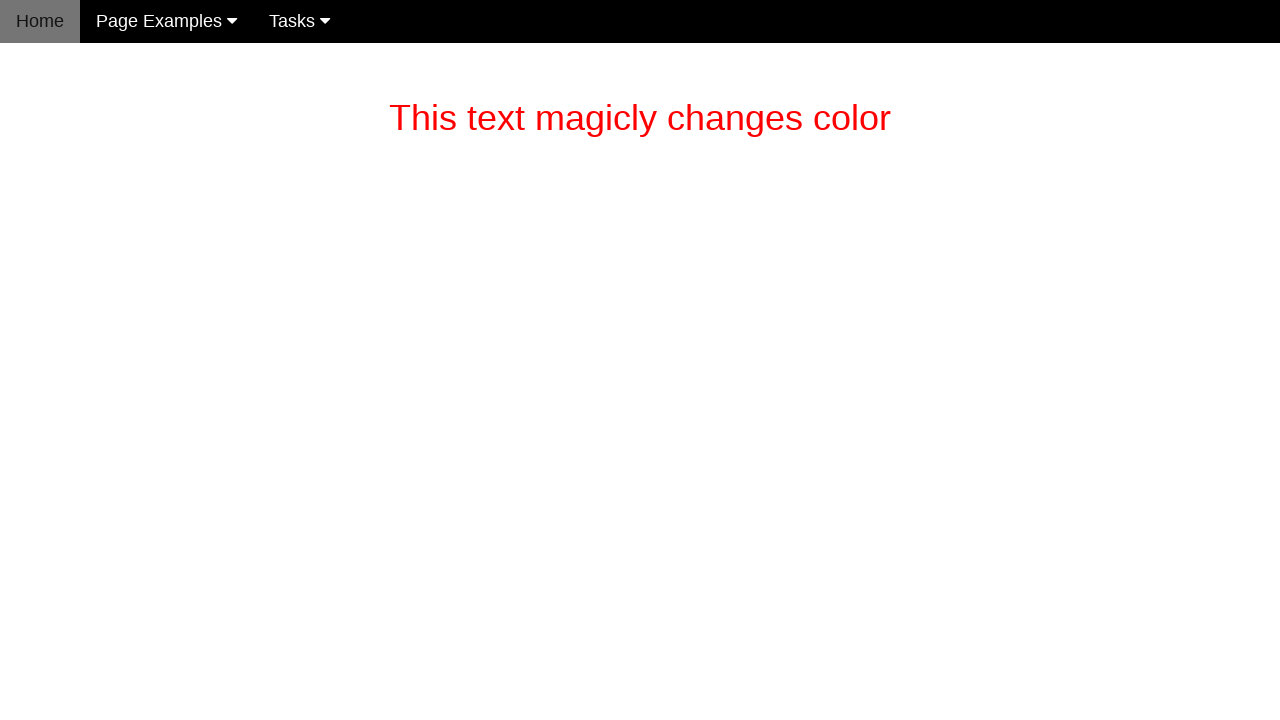

Waited for paragraph element to load (10 second timeout)
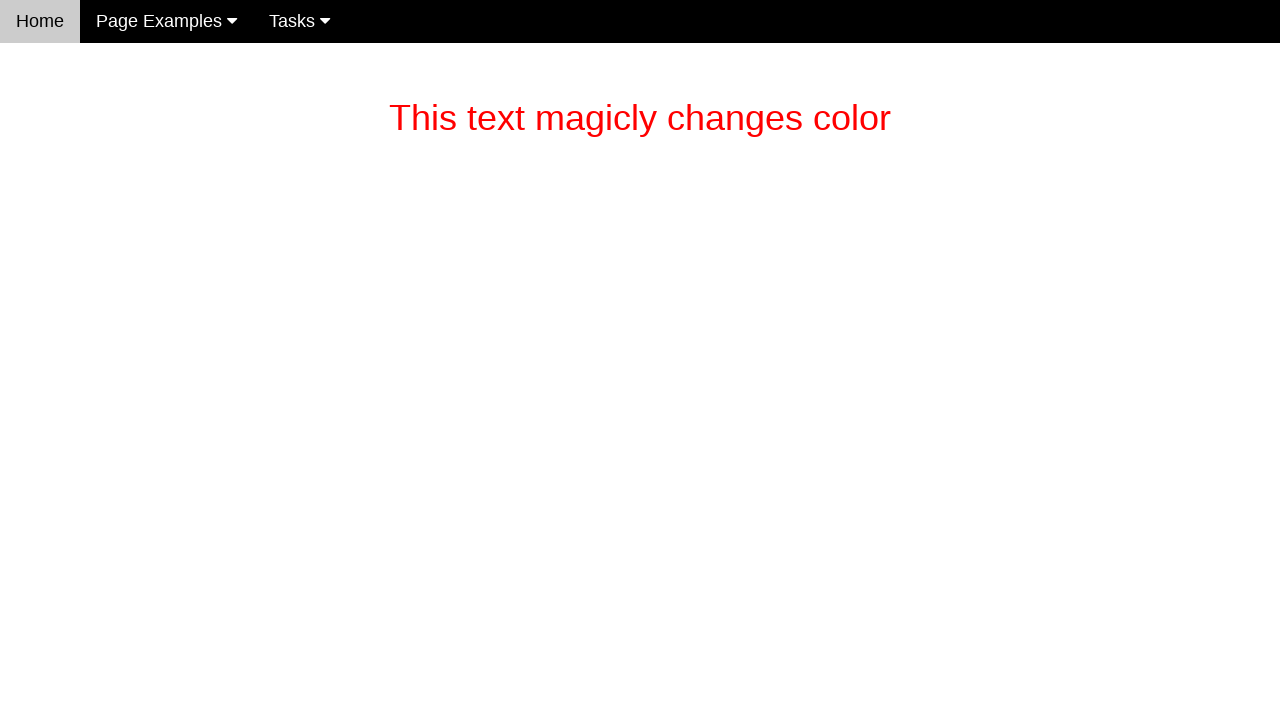

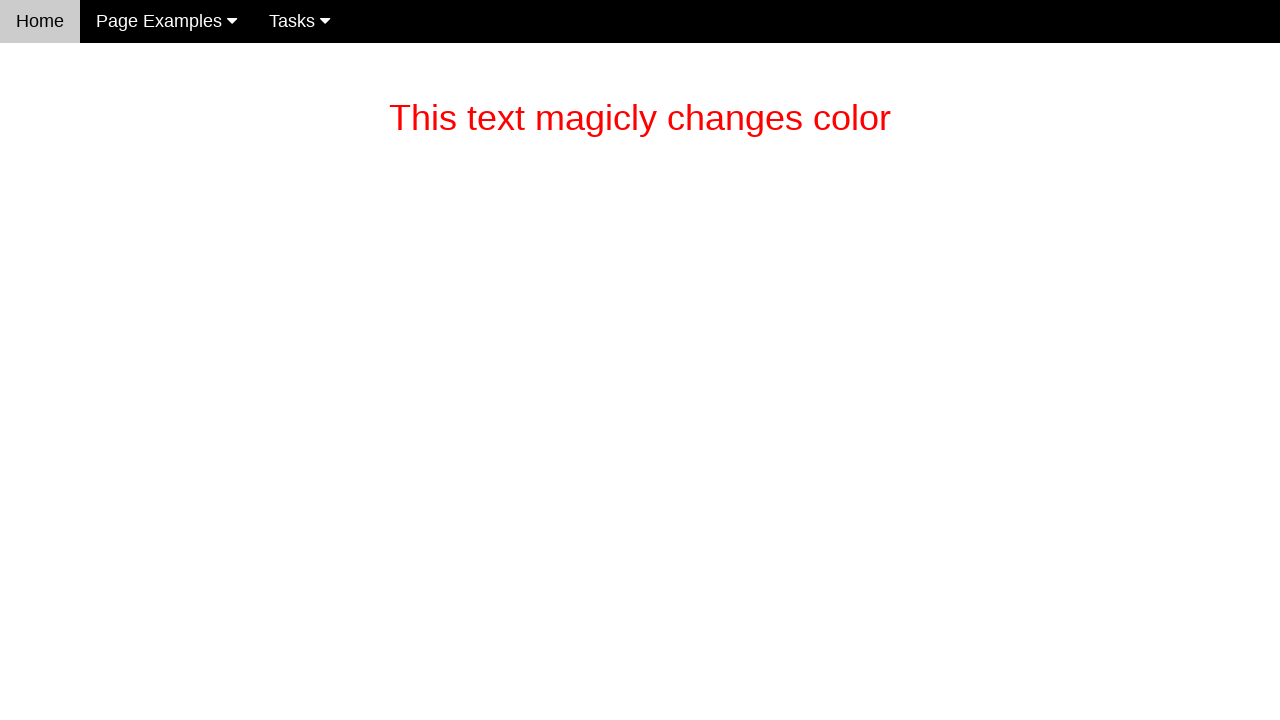